Performs a full production flow validation by searching for images and checking the final UI state for results or errors

Starting URL: https://describe-it-lovat.vercel.app

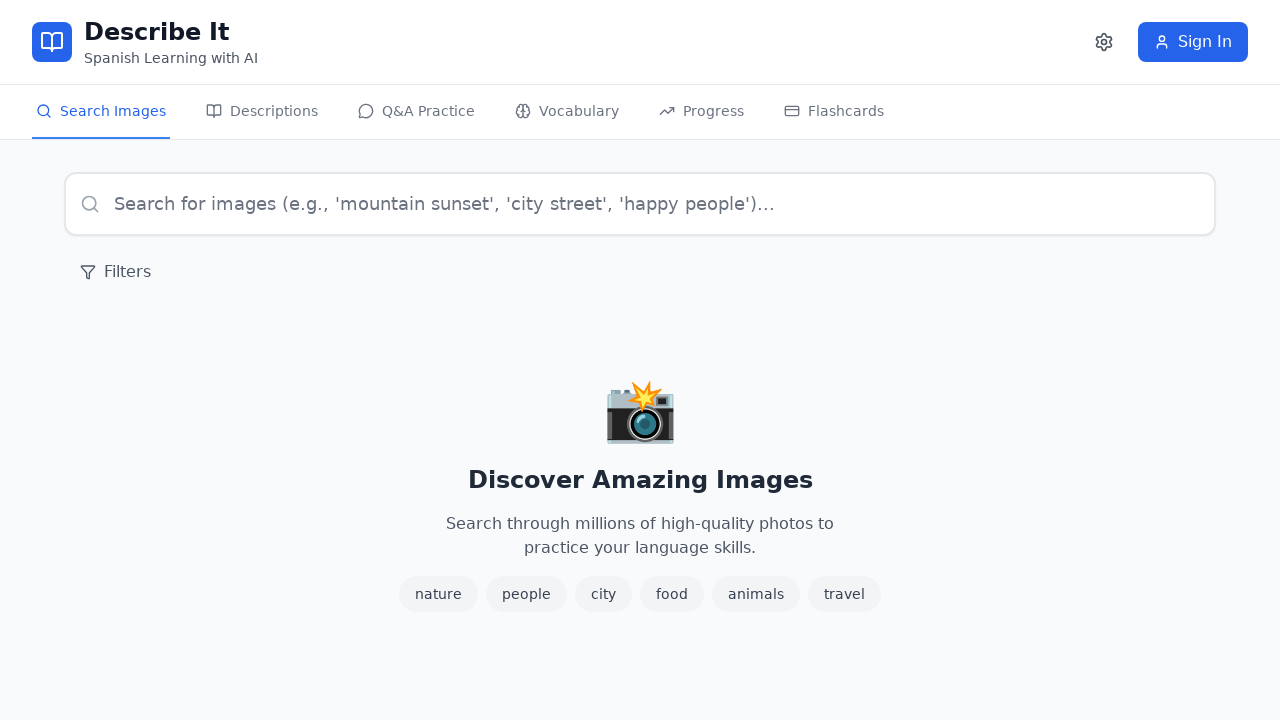

Page loaded and DOM content ready
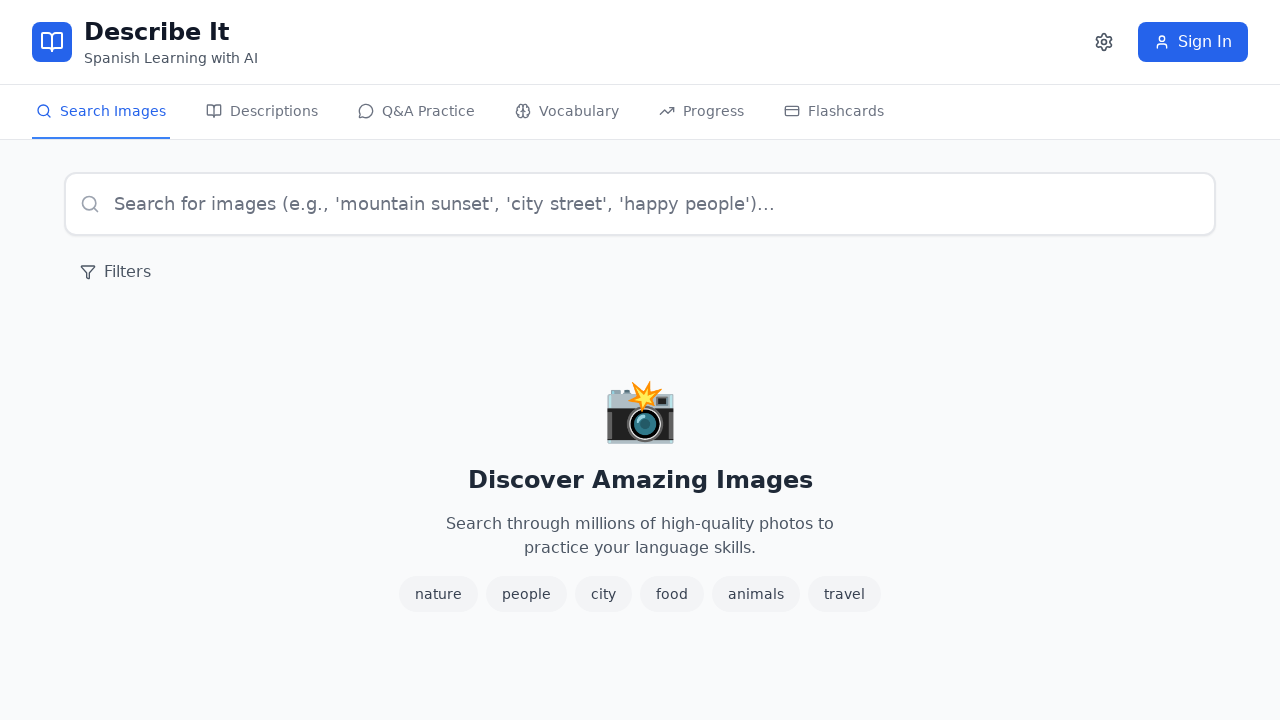

Search input field became visible
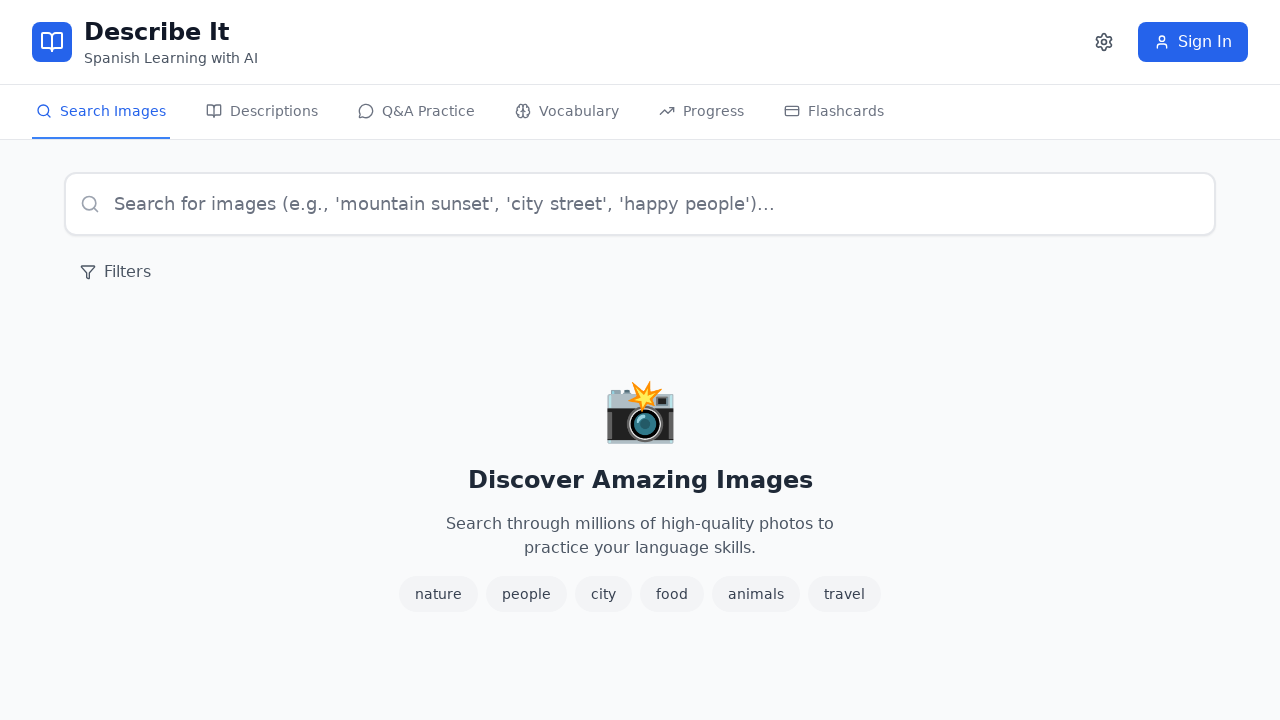

Filled search input with 'nature landscape' on input[placeholder*="Search for images"]
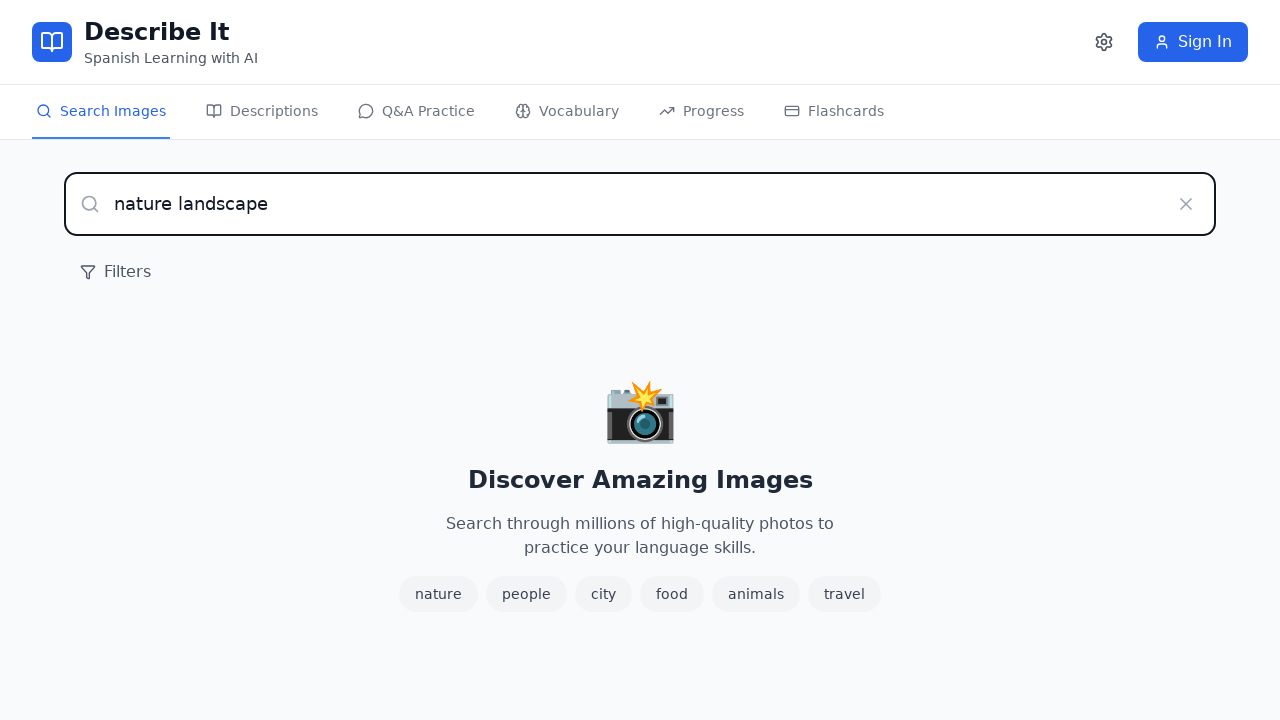

Waited 3 seconds for debouncing and API call to initiate
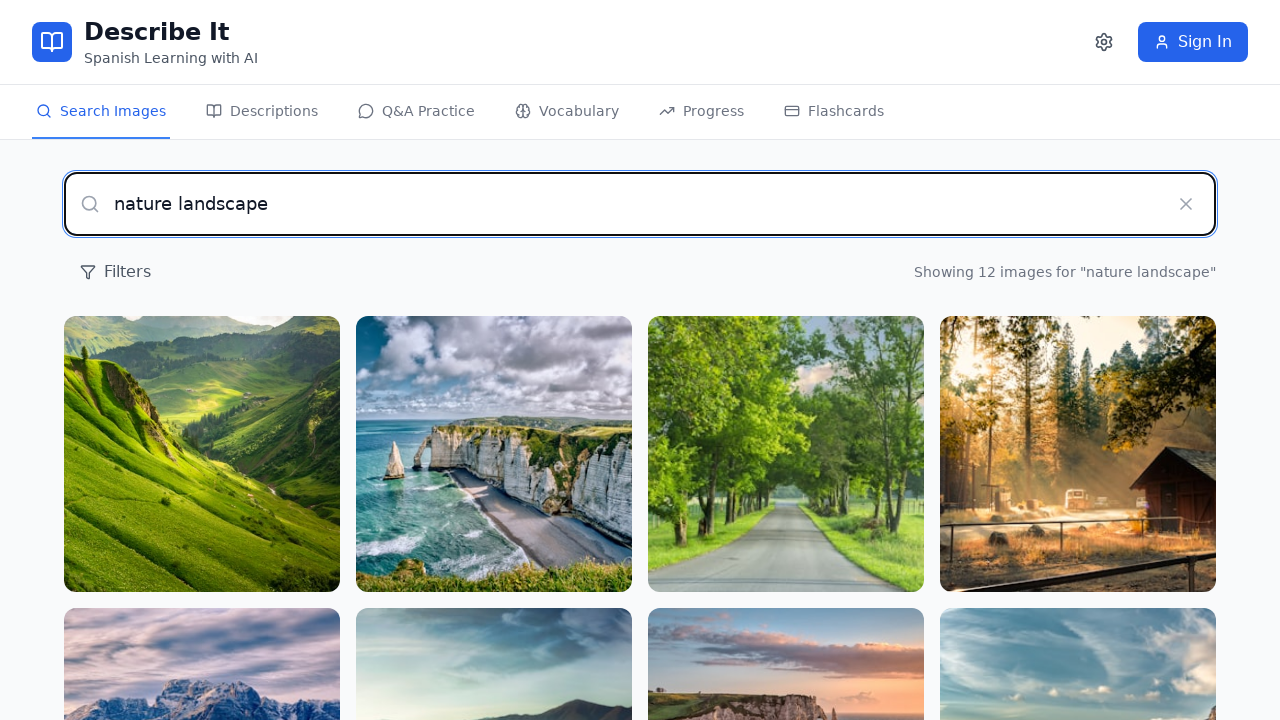

Waited 5 seconds for results or error to appear
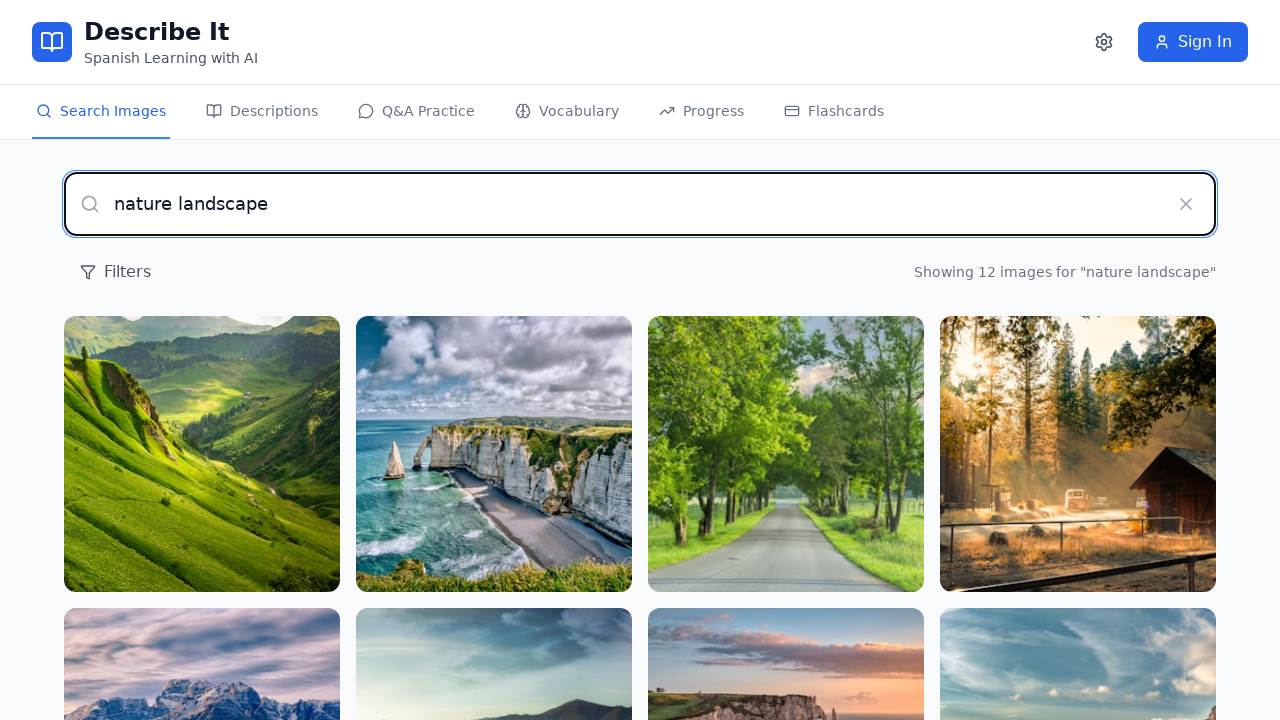

Evaluated final UI state: 12 images found, error present: False, loading: False
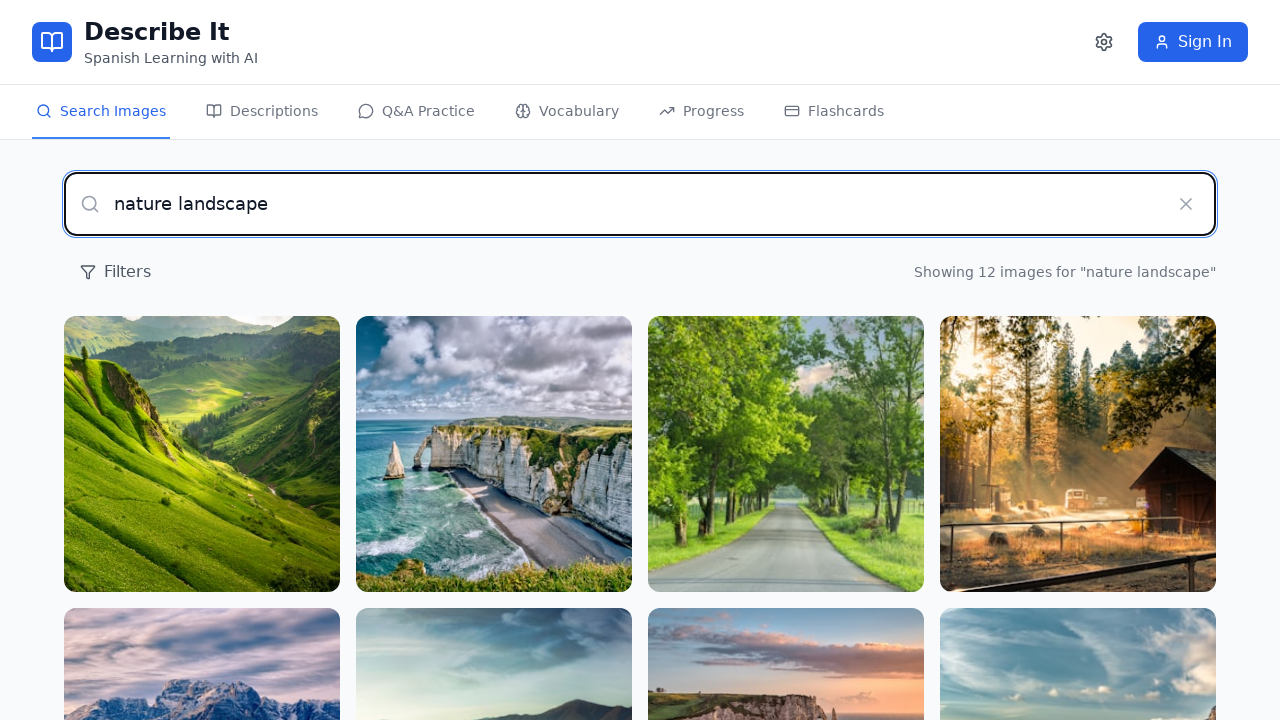

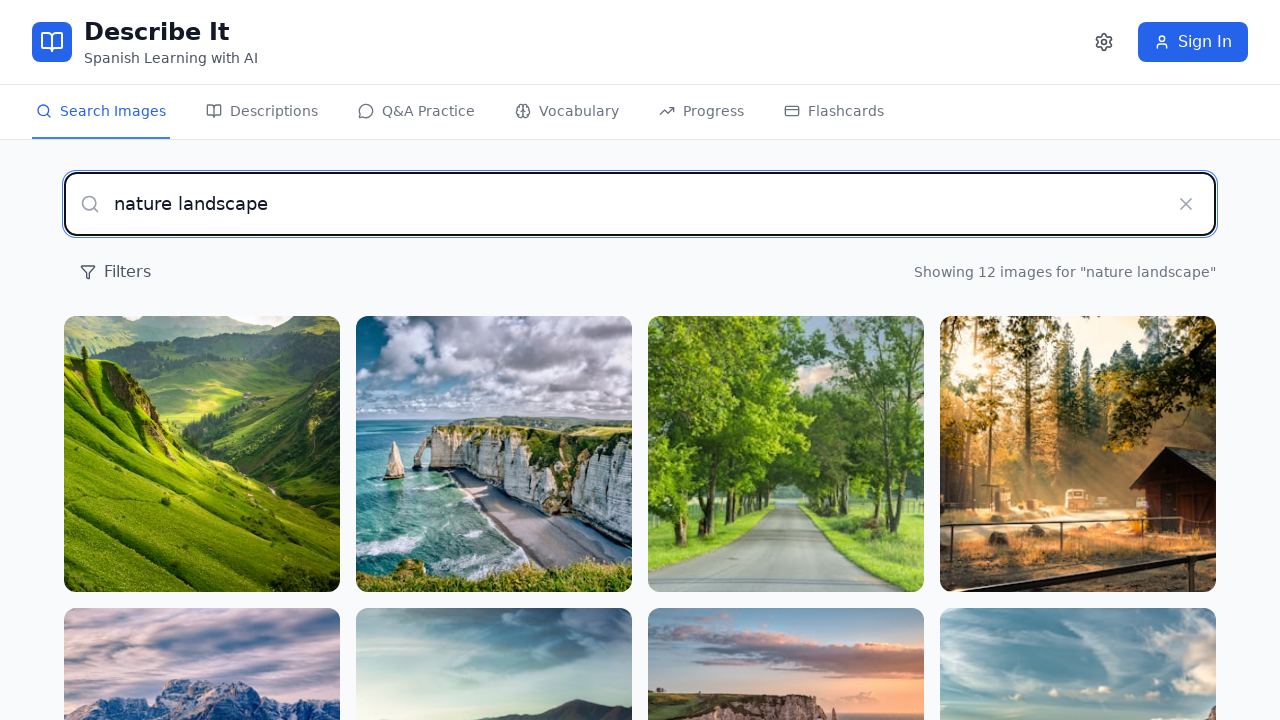